Tests that Clear completed button is hidden when no items are completed

Starting URL: https://demo.playwright.dev/todomvc

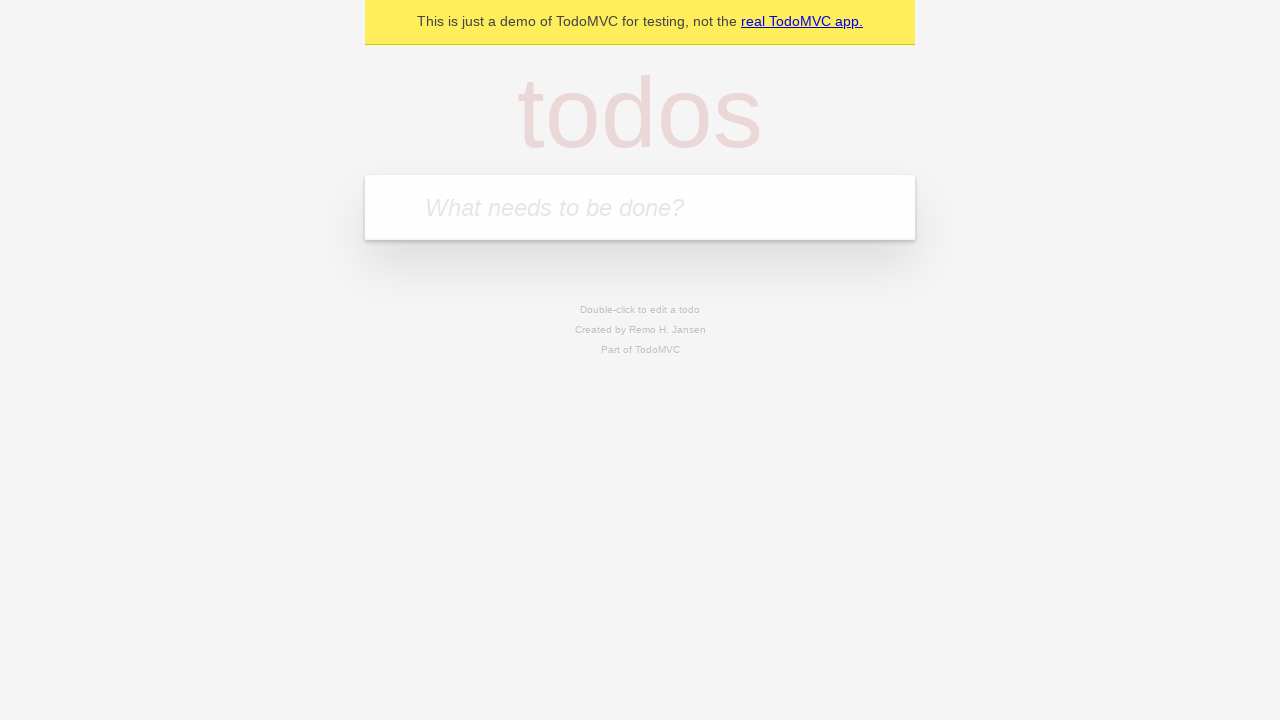

Filled todo input with 'buy some apples' on internal:attr=[placeholder="What needs to be done?"i]
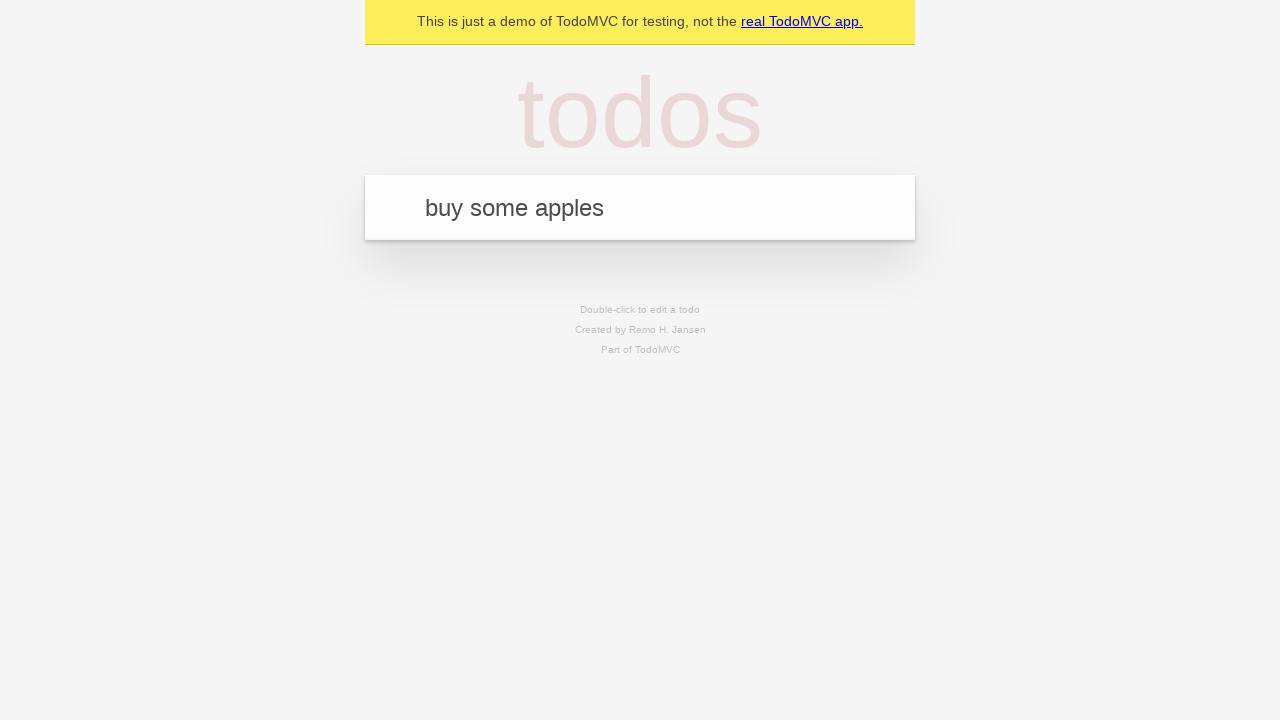

Pressed Enter to create first todo on internal:attr=[placeholder="What needs to be done?"i]
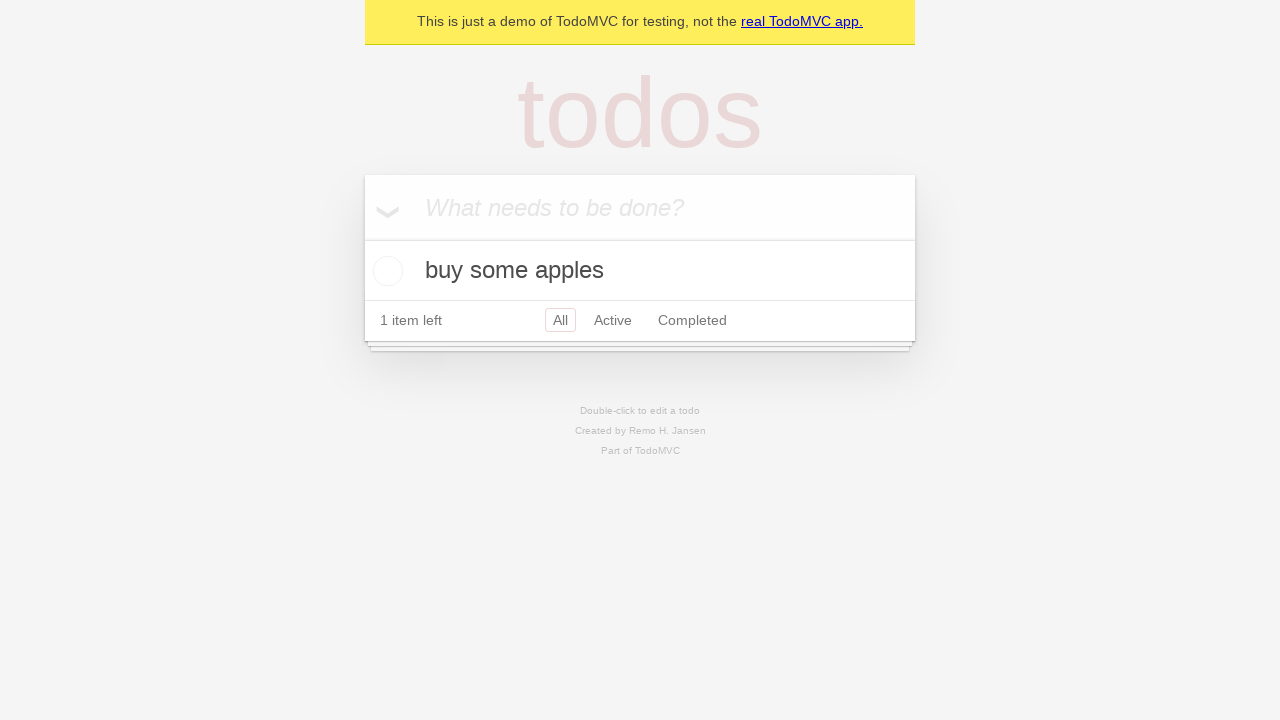

Filled todo input with 'feed the cat' on internal:attr=[placeholder="What needs to be done?"i]
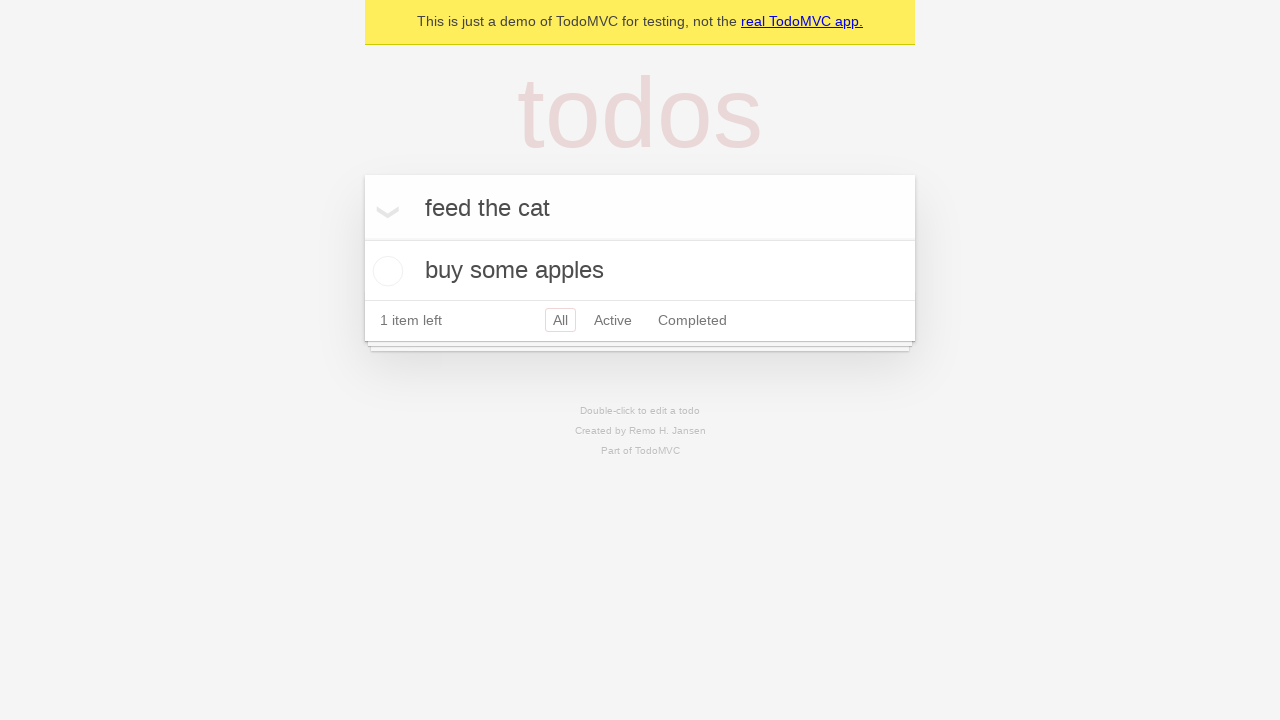

Pressed Enter to create second todo on internal:attr=[placeholder="What needs to be done?"i]
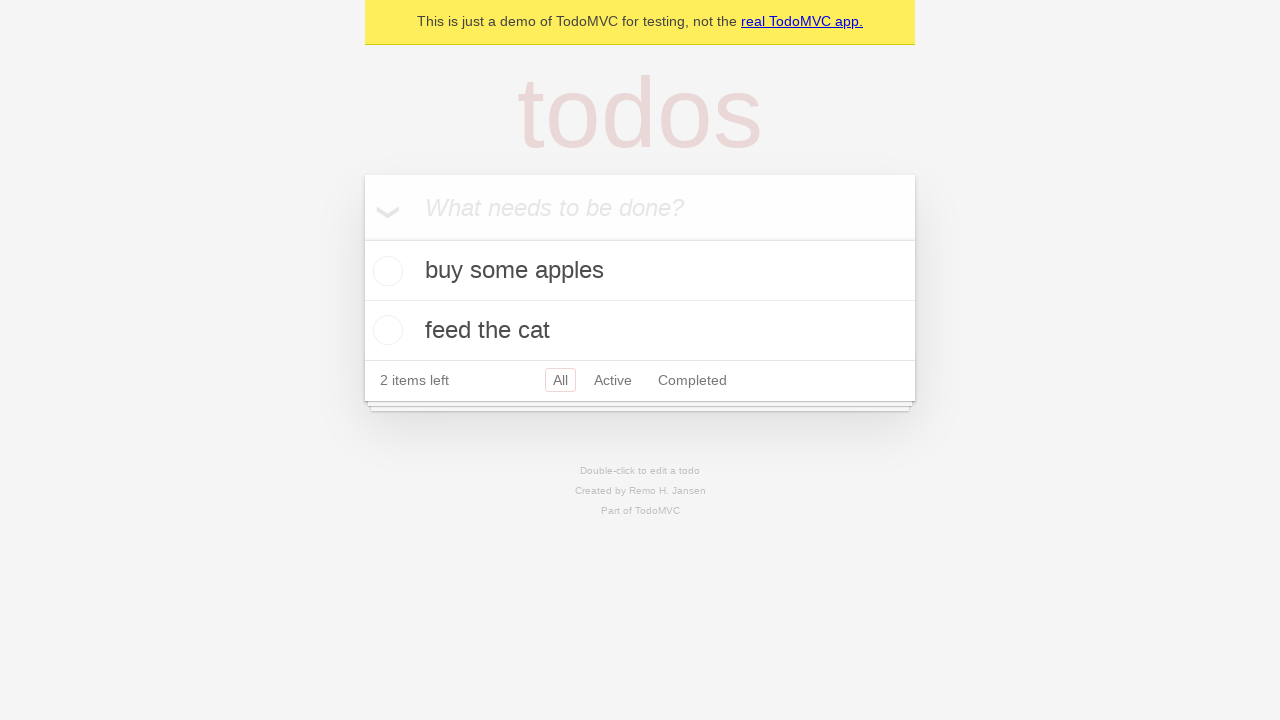

Filled todo input with 'book a doctors appointment' on internal:attr=[placeholder="What needs to be done?"i]
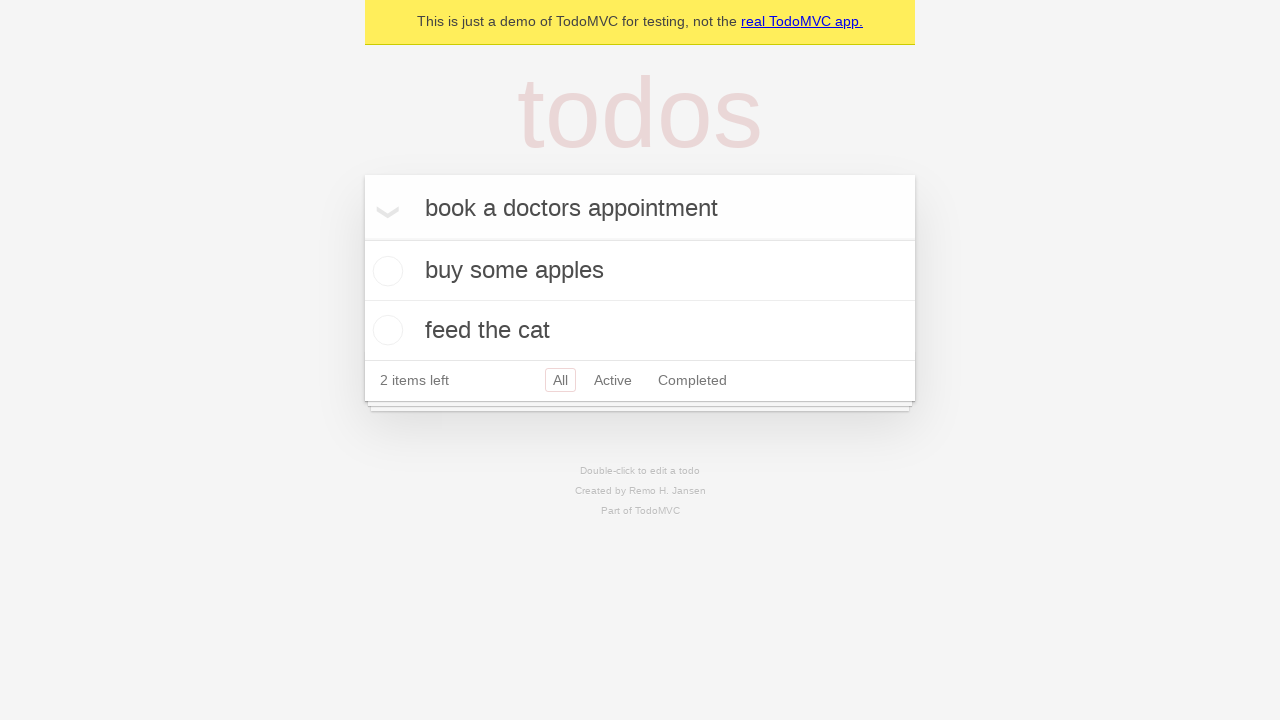

Pressed Enter to create third todo on internal:attr=[placeholder="What needs to be done?"i]
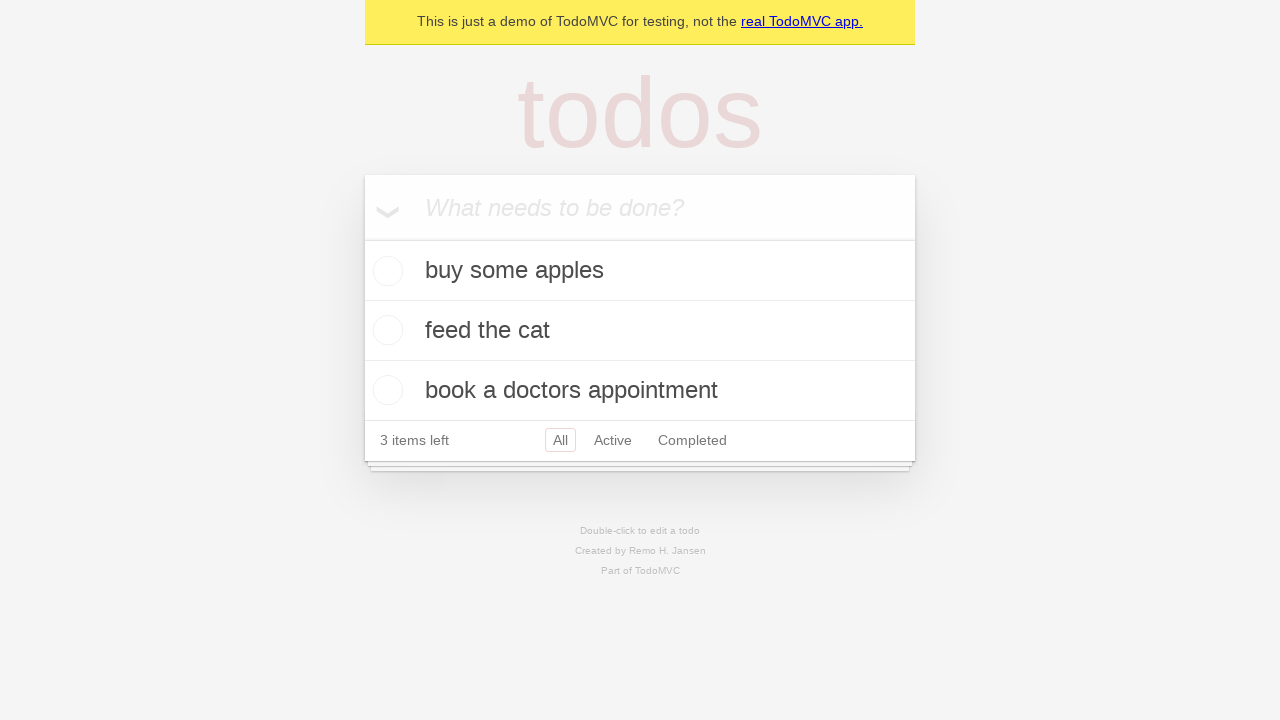

Waited for third todo item to be present
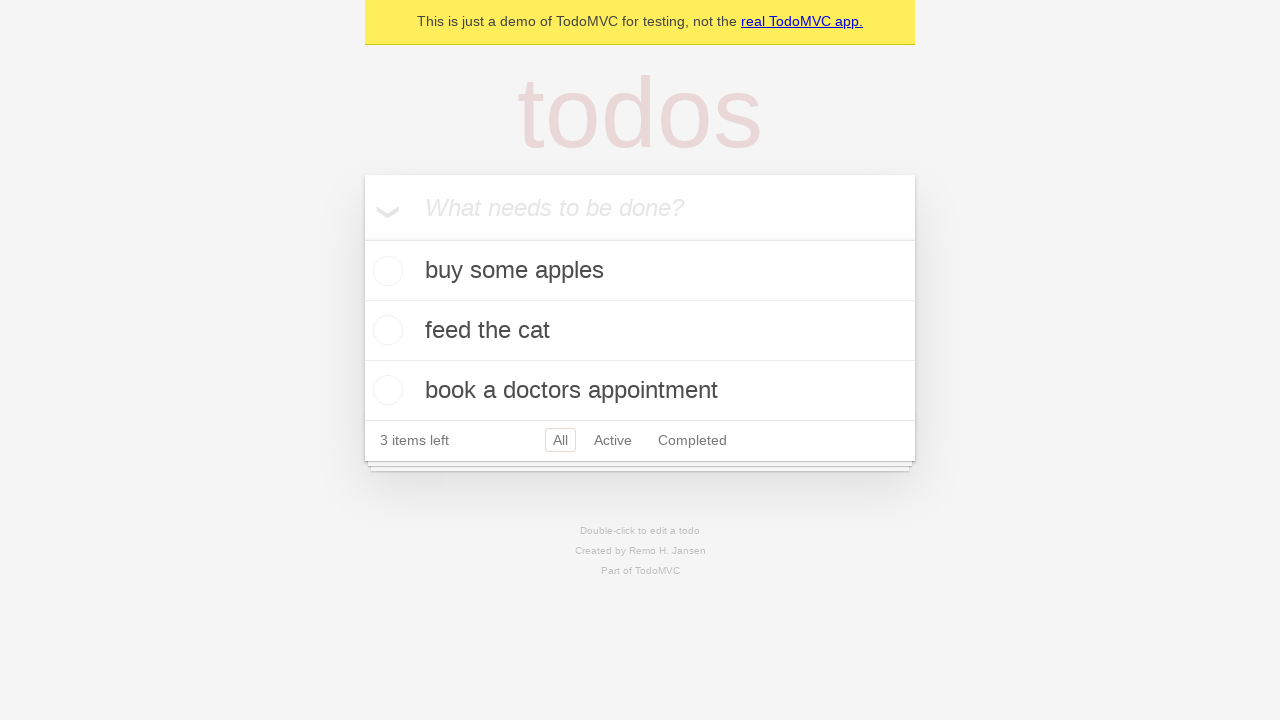

Checked first todo item as completed at (385, 271) on .todo-list li .toggle >> nth=0
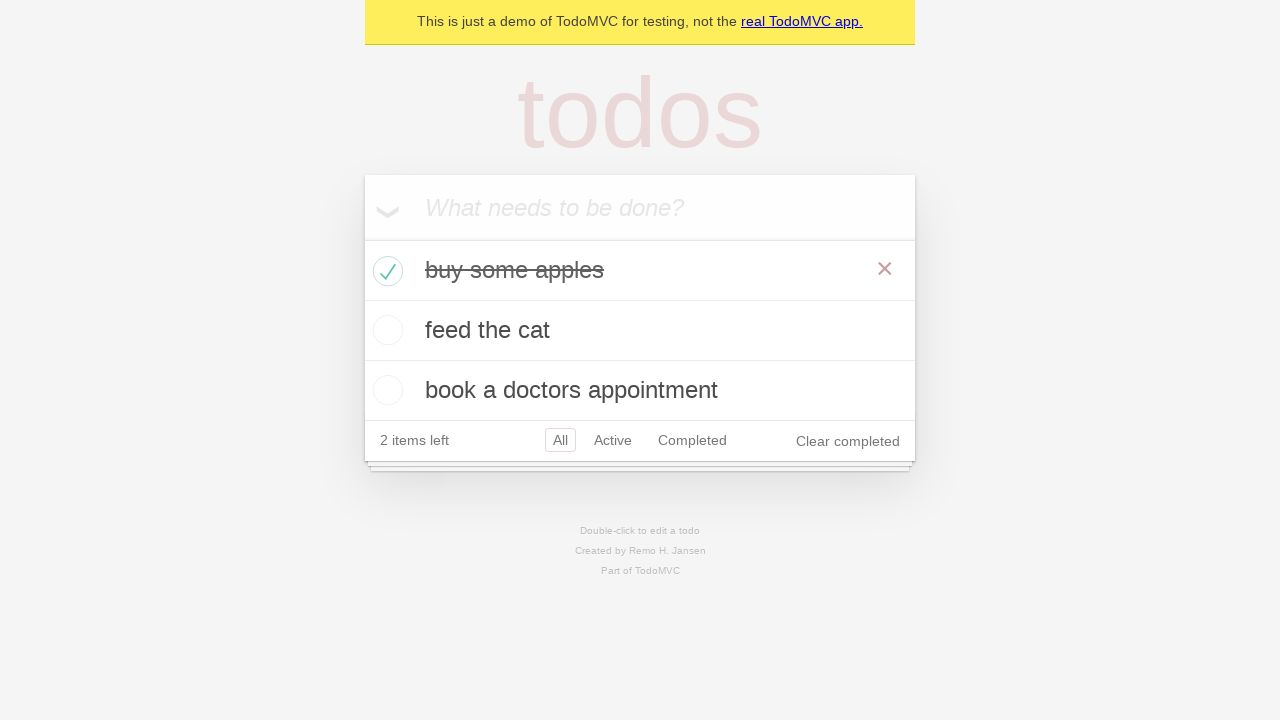

Clicked Clear completed button at (848, 441) on internal:role=button[name="Clear completed"i]
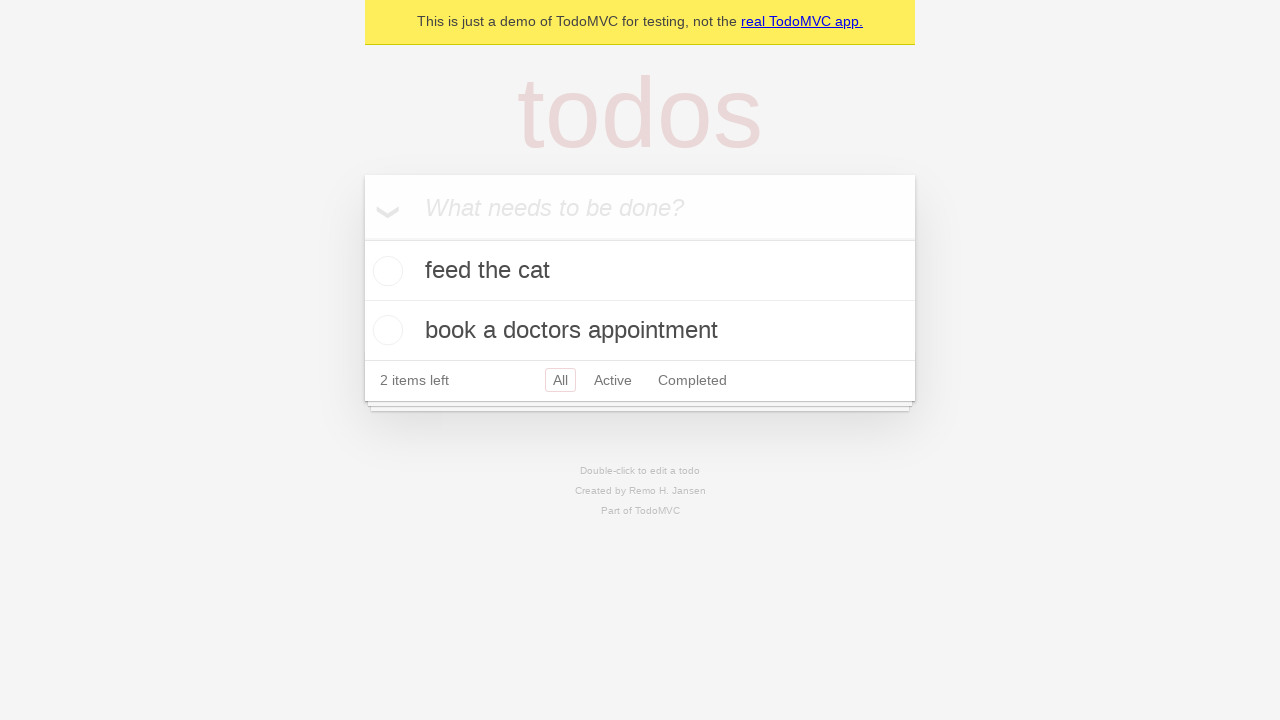

Waited for Clear completed button to disappear
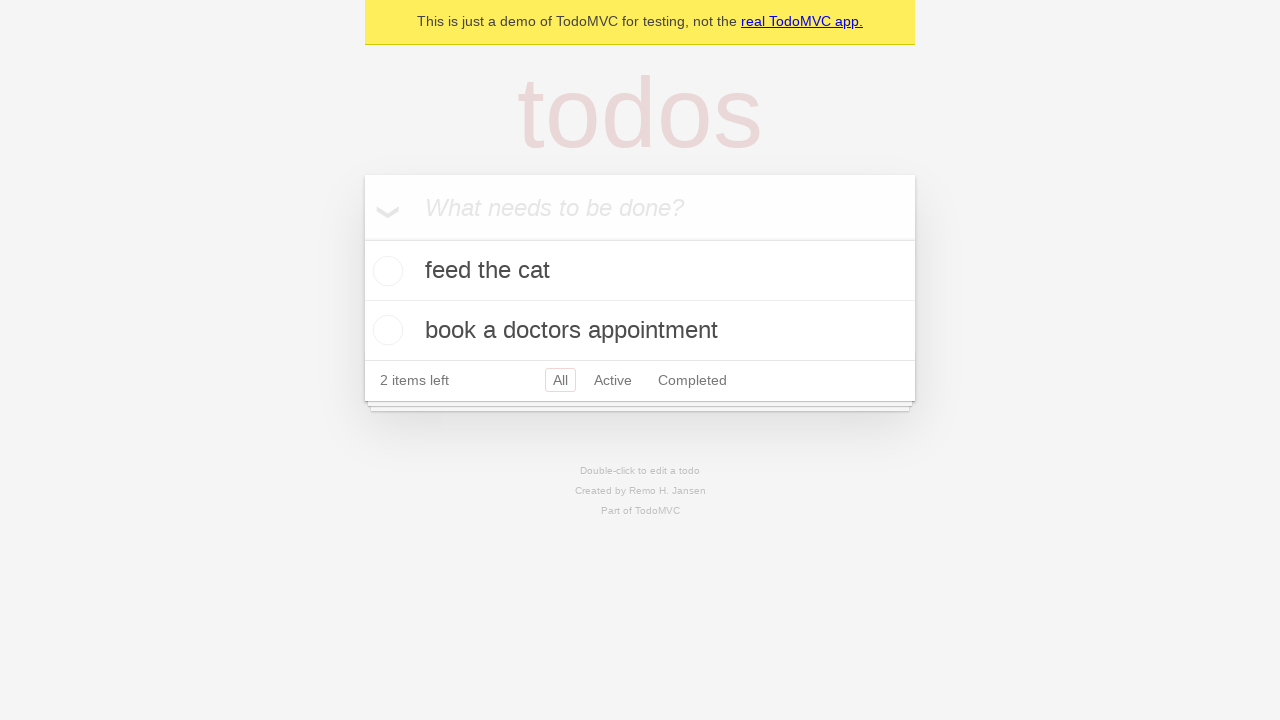

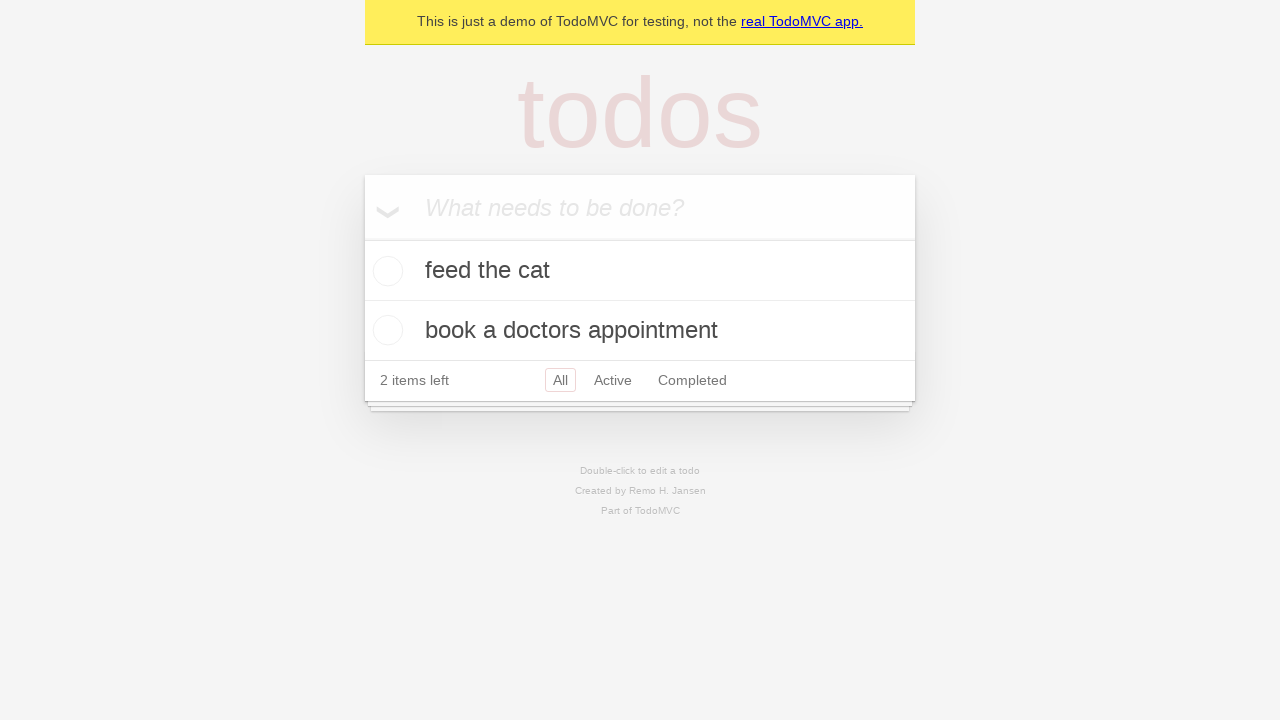